Tests a complete flight booking flow on BlazeDemo: selects departure and destination cities, finds flights, chooses a flight, fills in passenger and payment details, and completes the purchase.

Starting URL: http://blazedemo.com/index.php

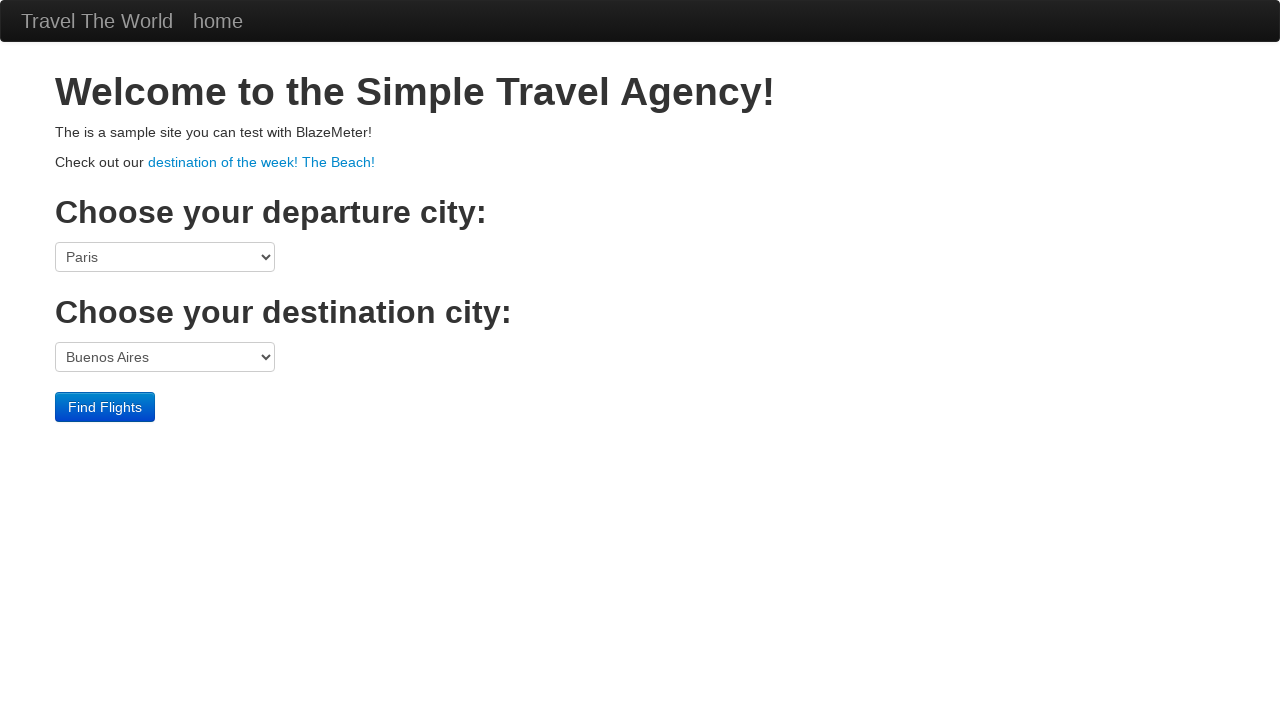

Selected Paris as departure city on select[name='fromPort']
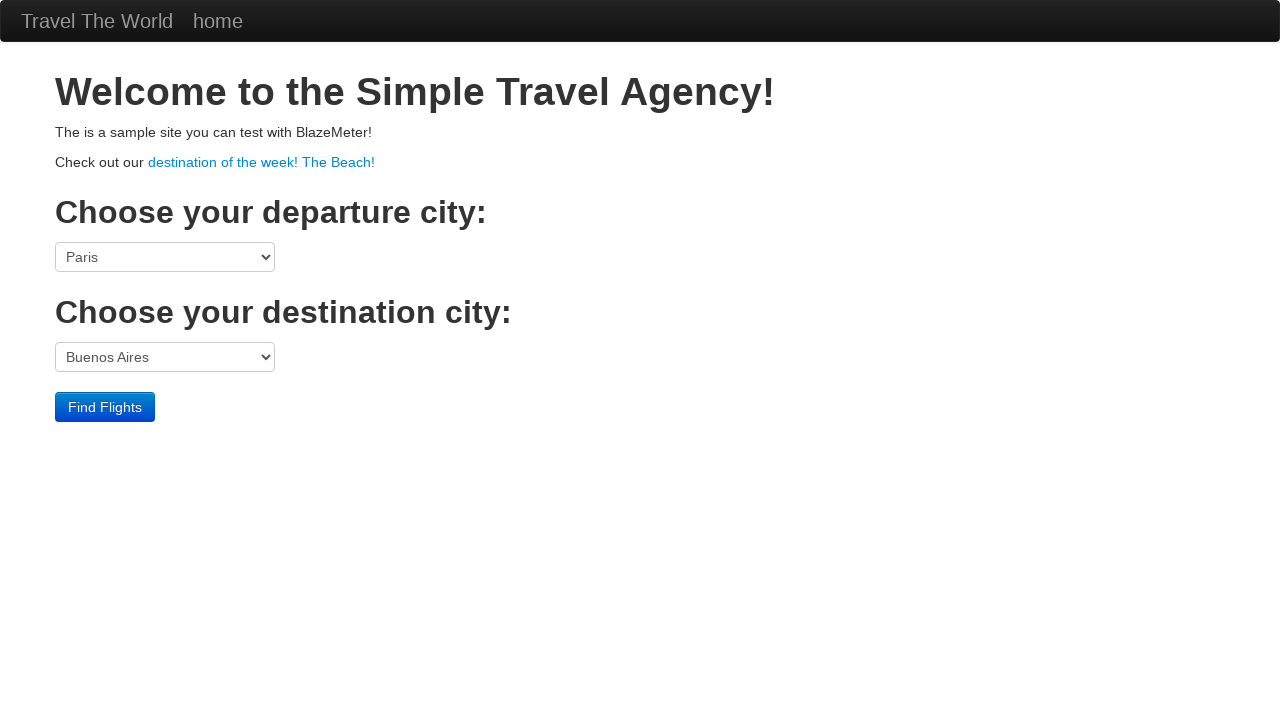

Selected New York as destination city on select[name='toPort']
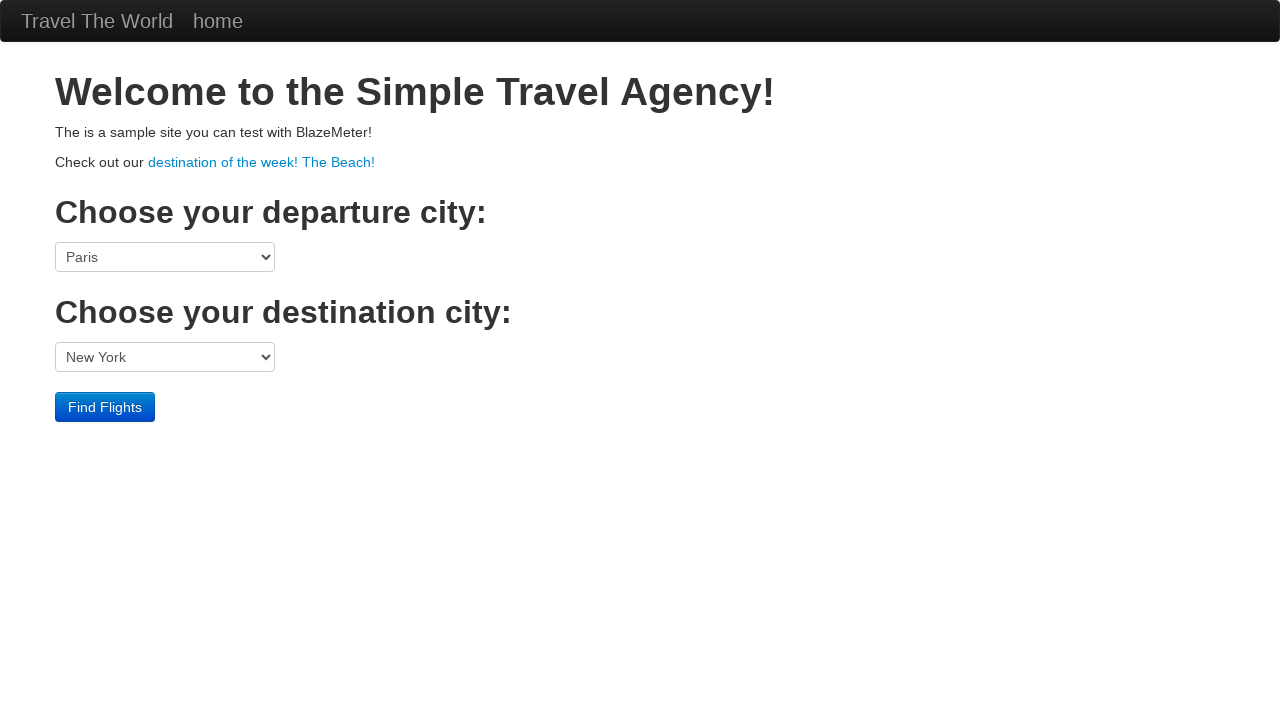

Clicked Find Flights button at (105, 407) on input[value='Find Flights']
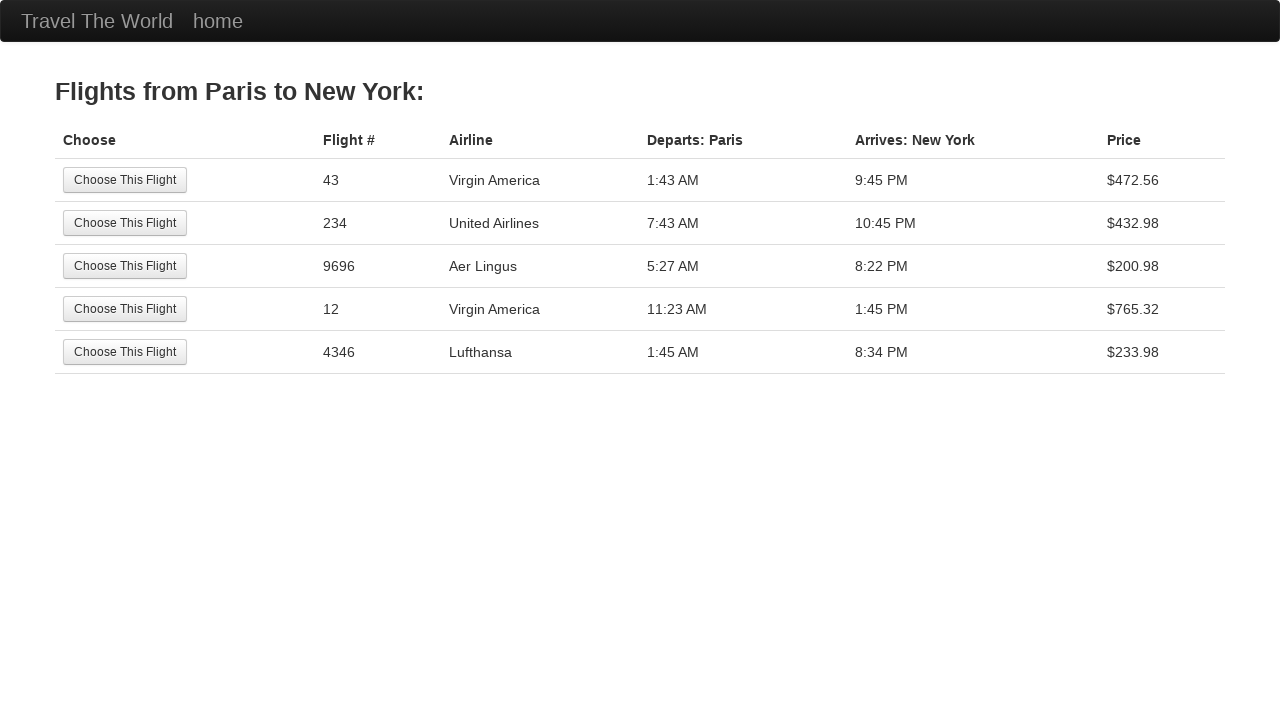

Flights page loaded with available flights
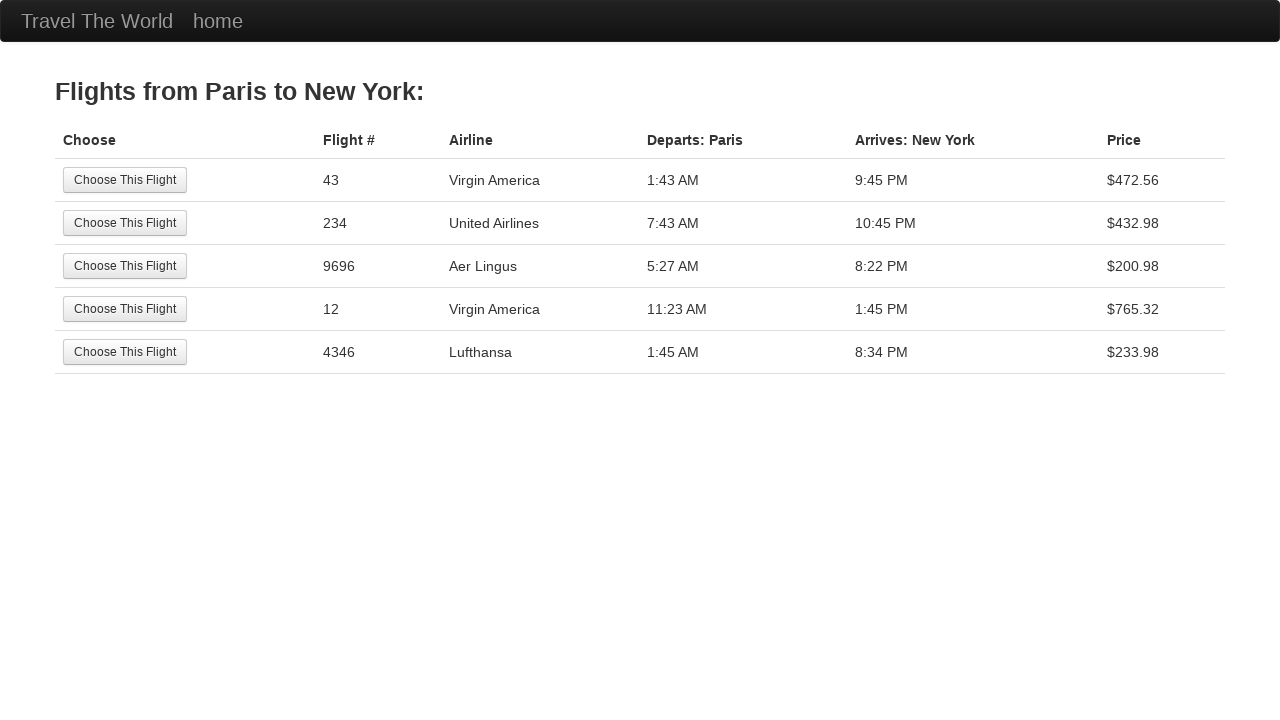

Selected first available flight at (125, 180) on (//input[@value='Choose This Flight'])[1]
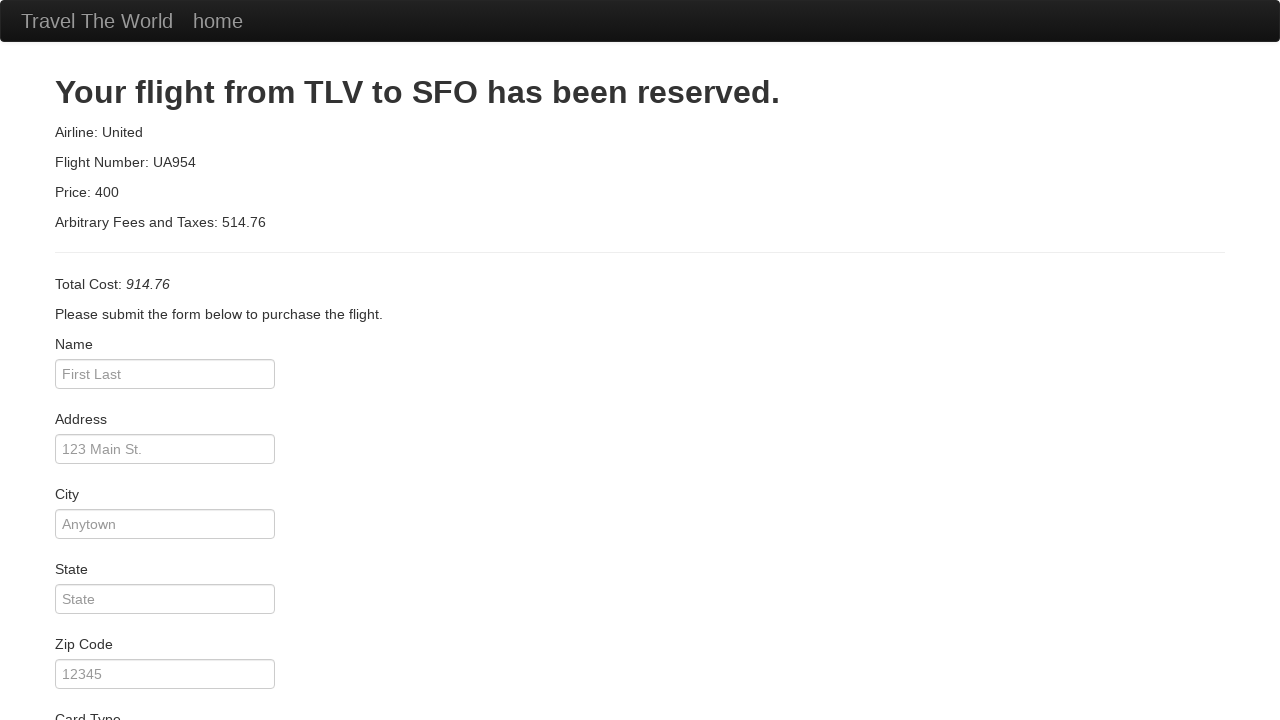

Purchase details page loaded
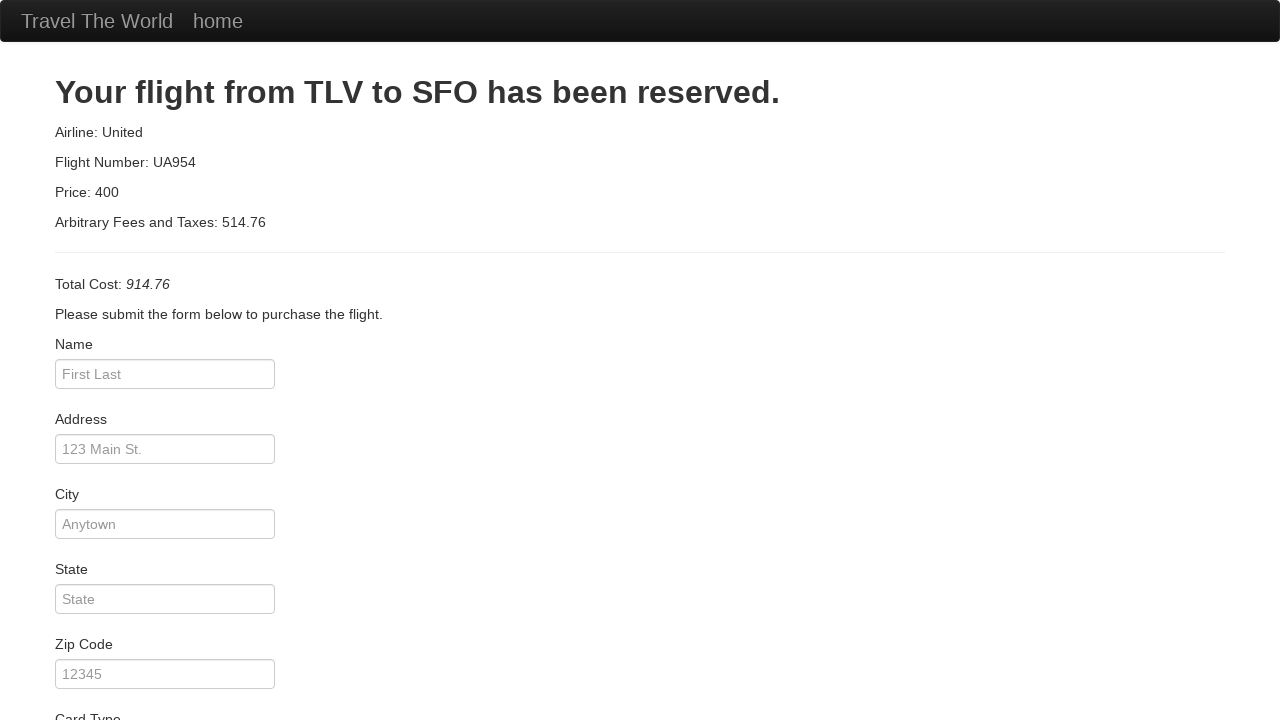

Filled passenger name: John Doe on #inputName
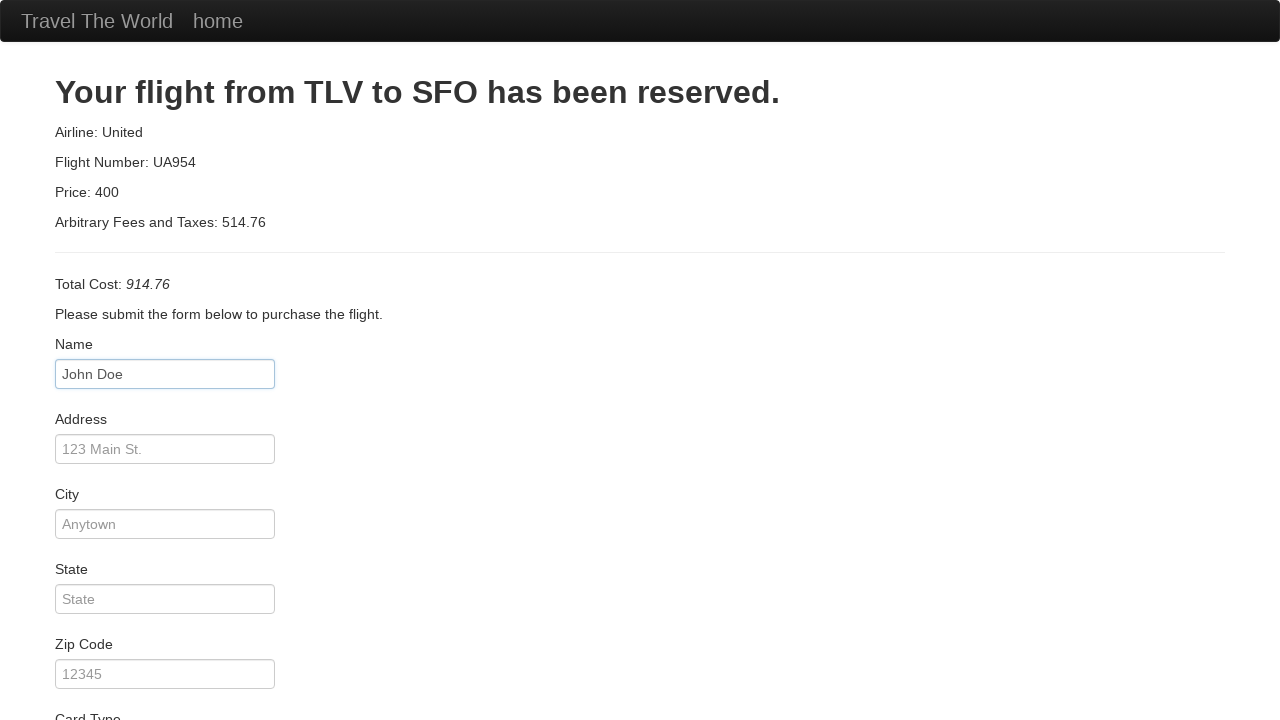

Filled passenger address: 123 Main Street on #address
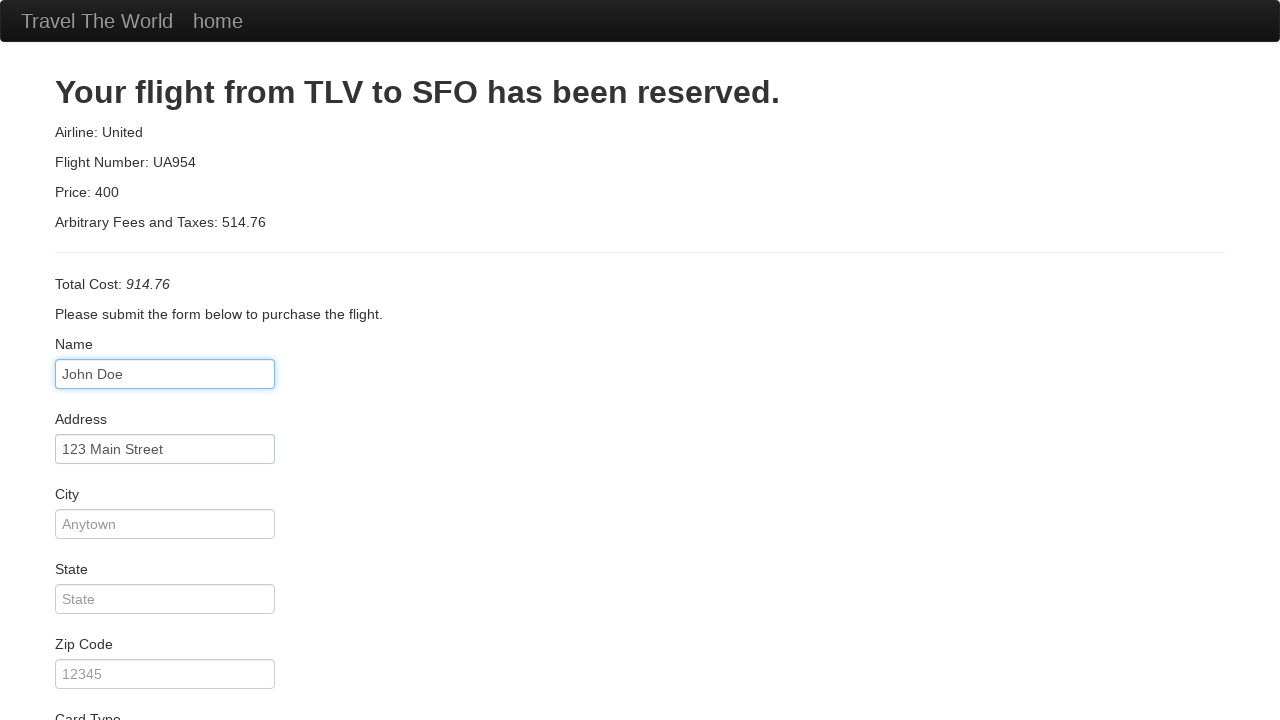

Filled passenger city: Boston on #city
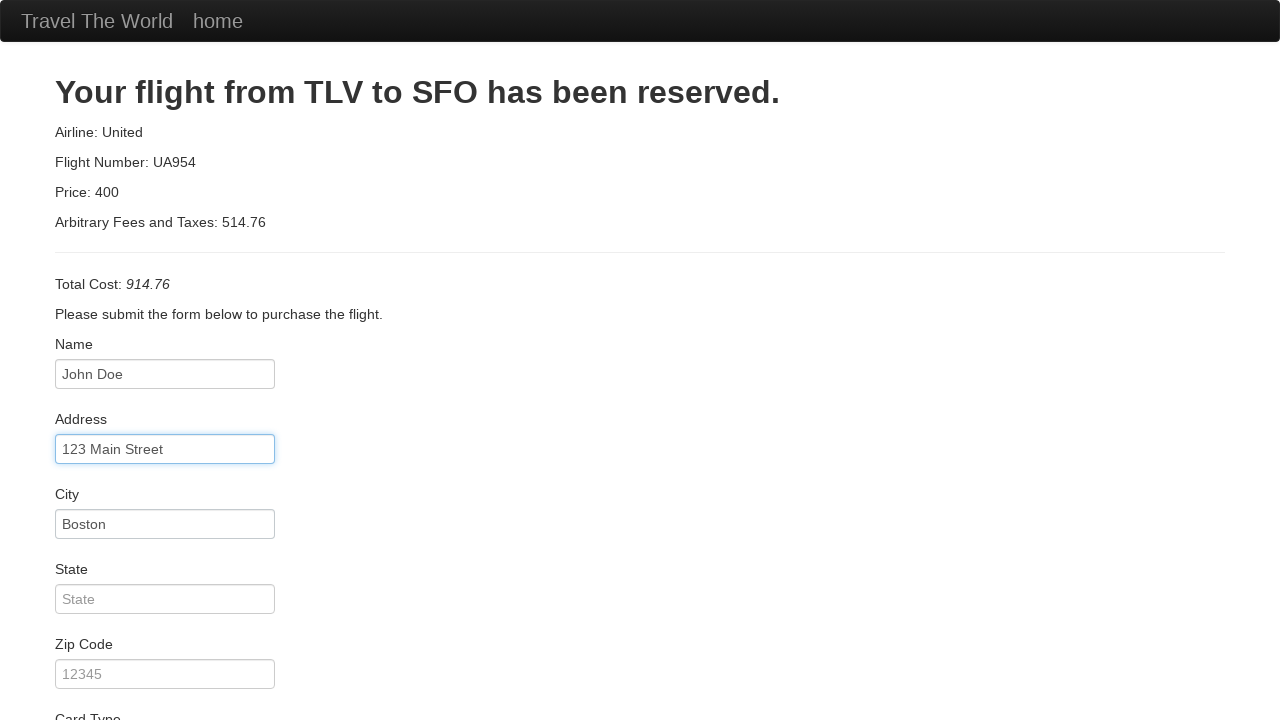

Filled passenger state: Massachusetts on #state
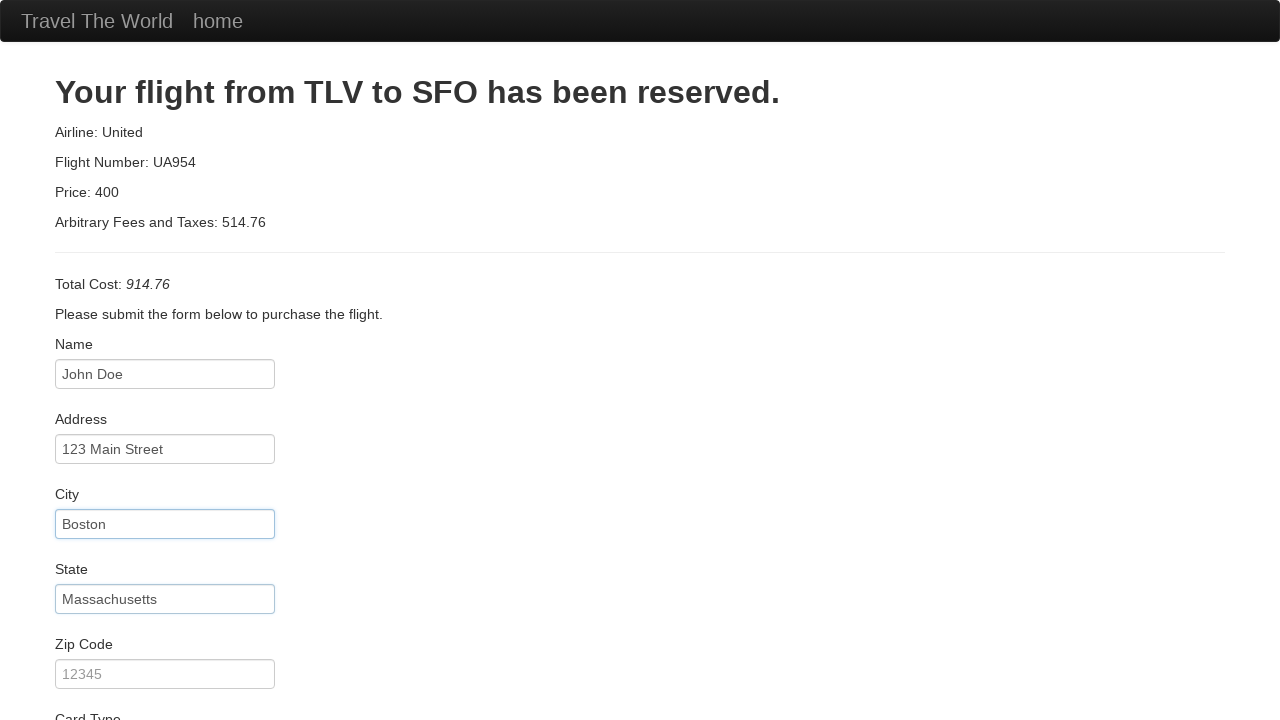

Filled passenger zip code: 02101 on #zipCode
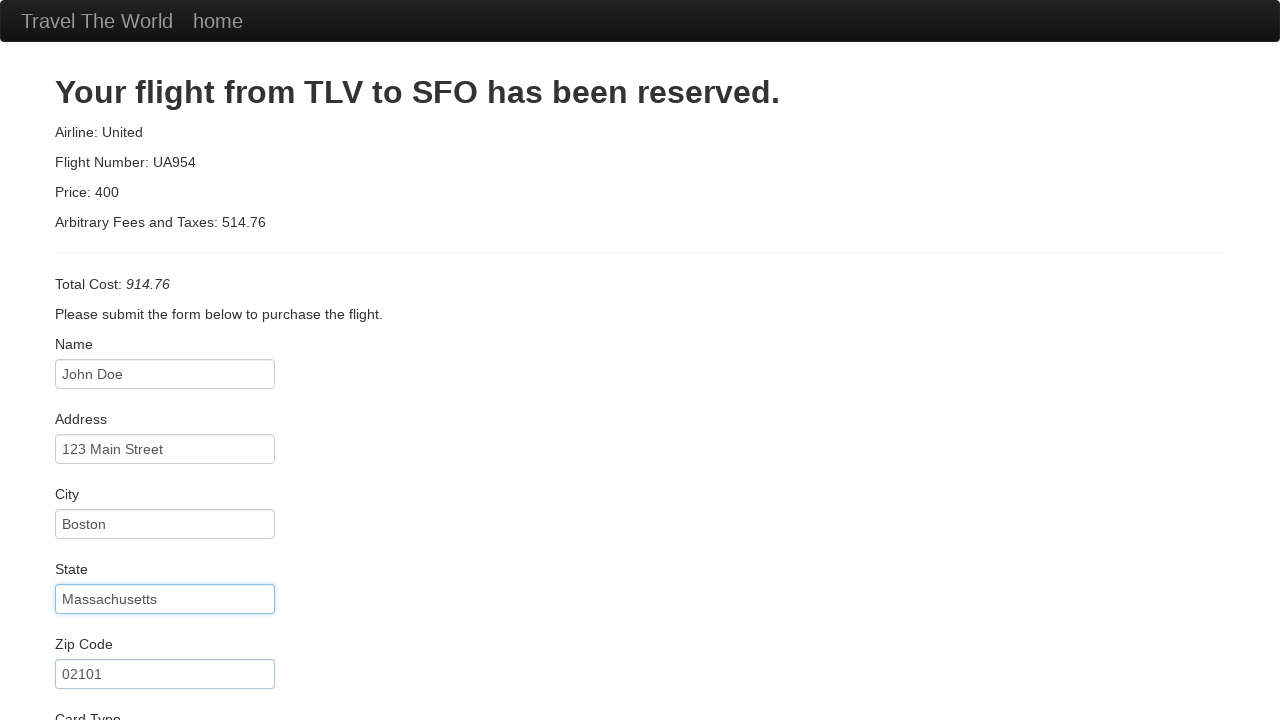

Filled credit card number on #creditCardNumber
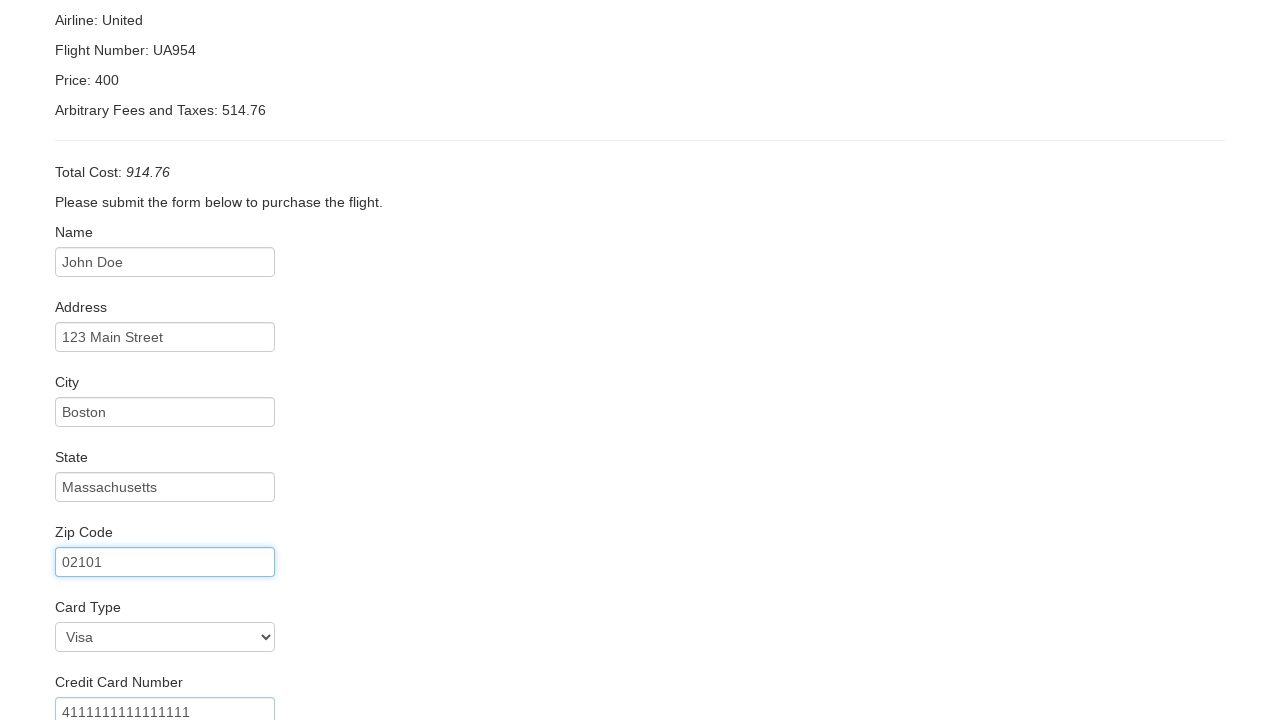

Filled credit card expiration month: 12 on #creditCardMonth
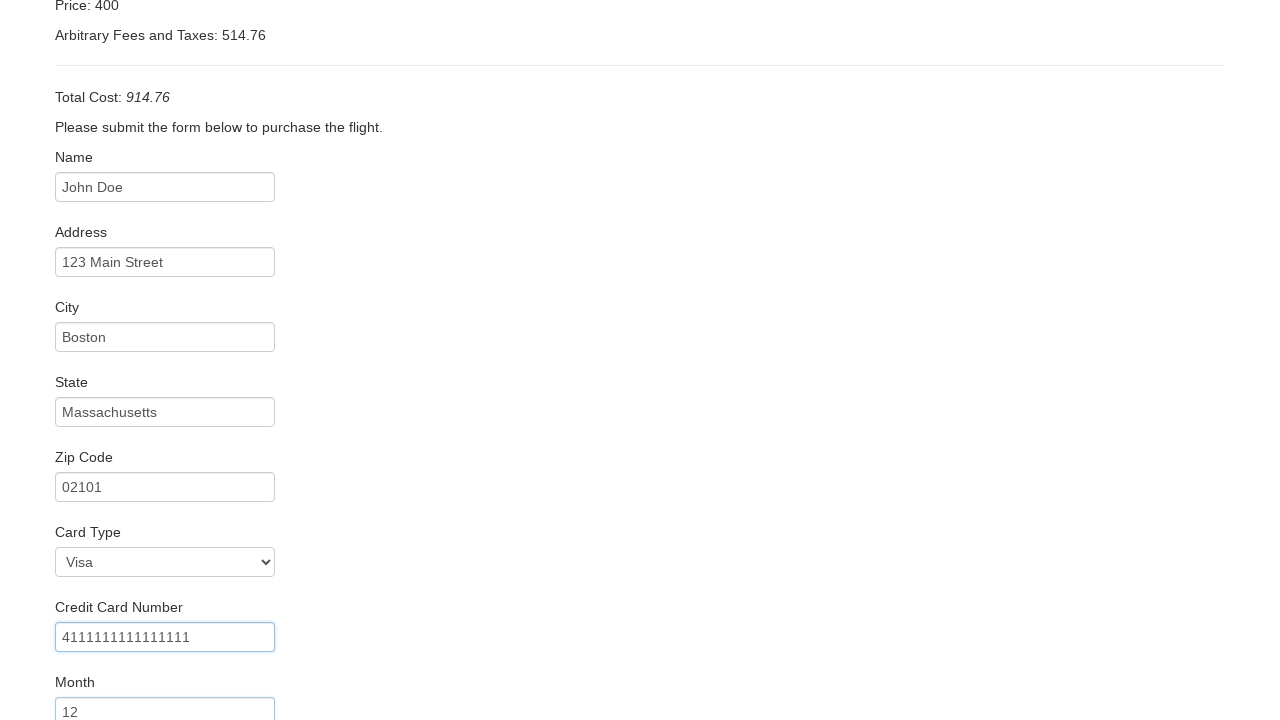

Filled credit card expiration year: 2025 on #creditCardYear
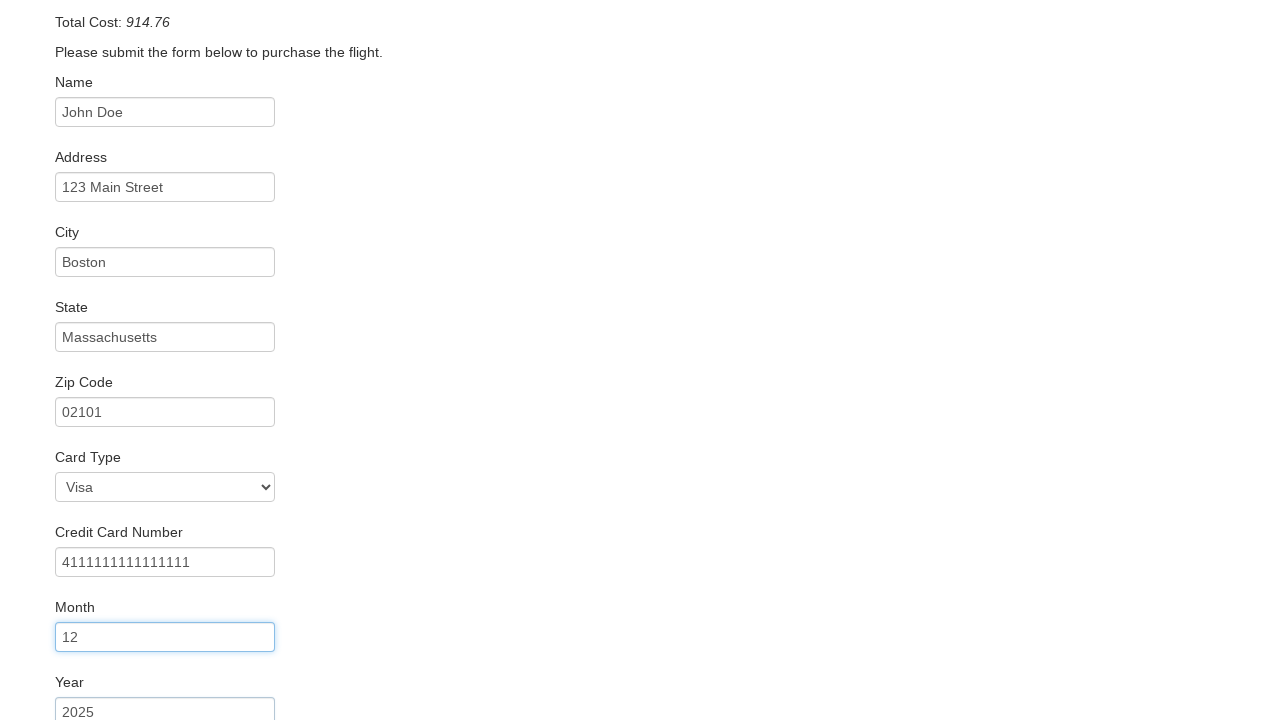

Filled cardholder name: John Doe on #nameOnCard
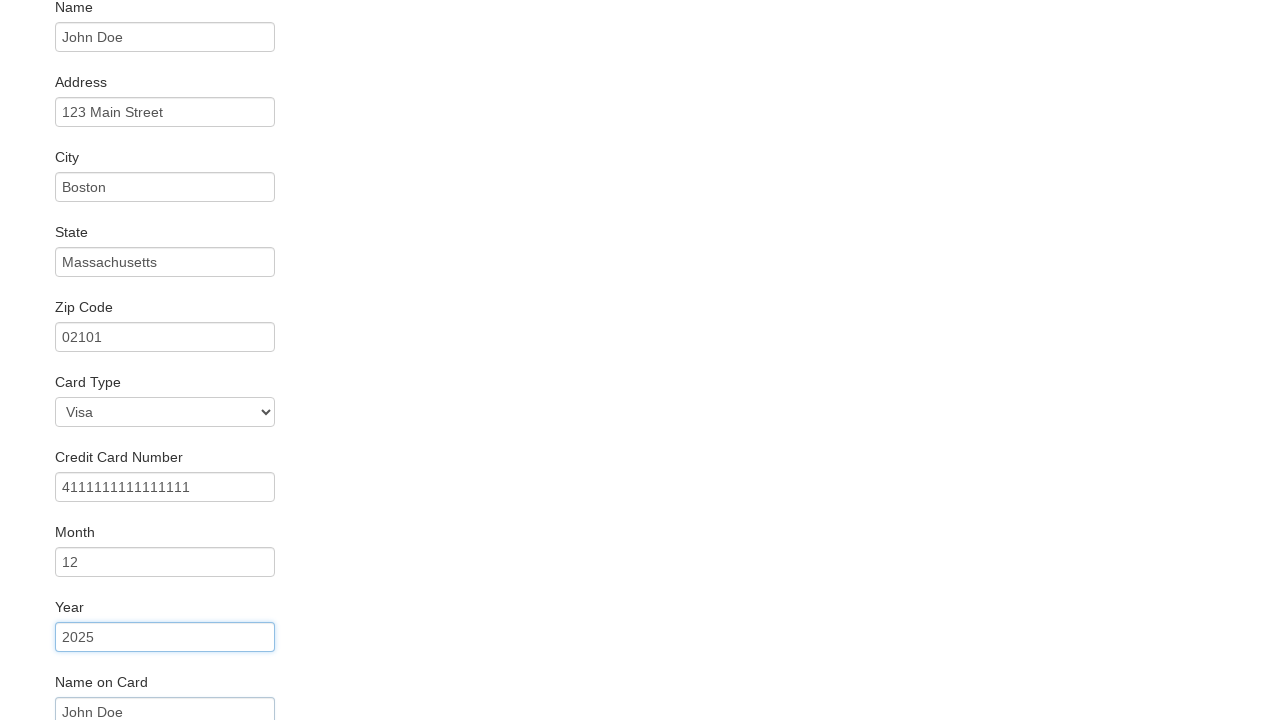

Clicked Purchase Flight button at (118, 685) on input[value='Purchase Flight']
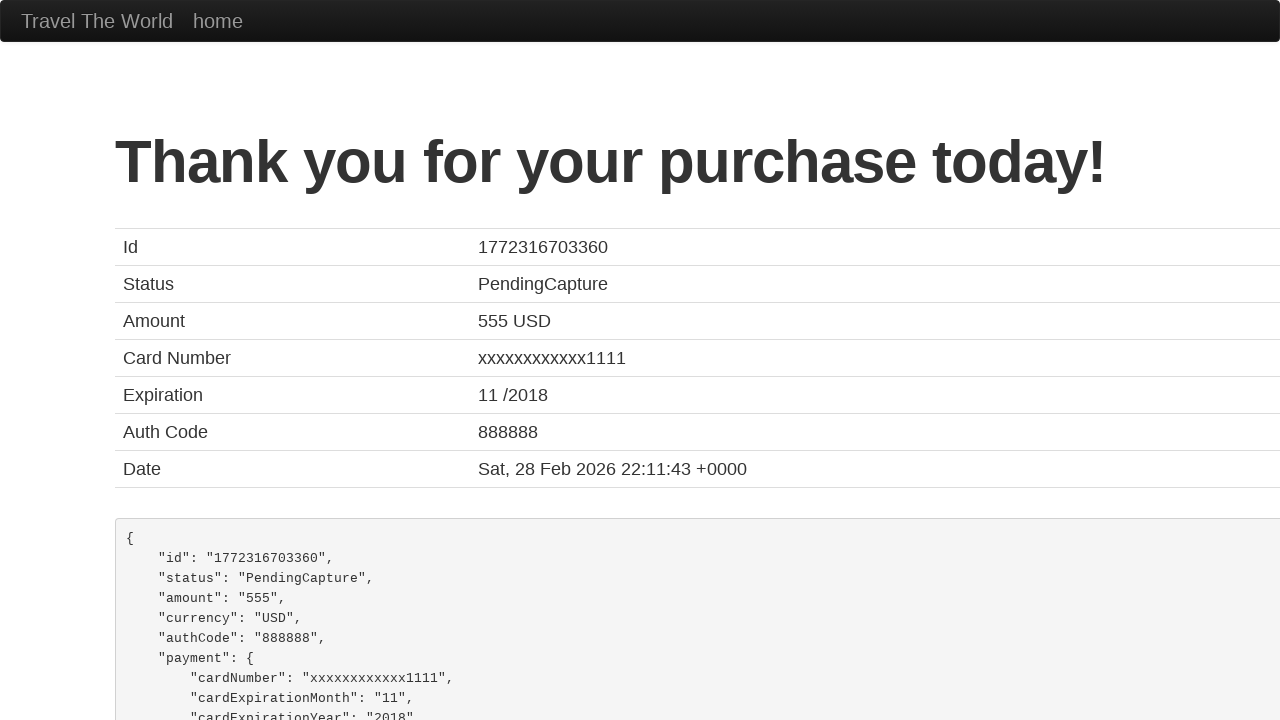

Flight booking confirmation page loaded
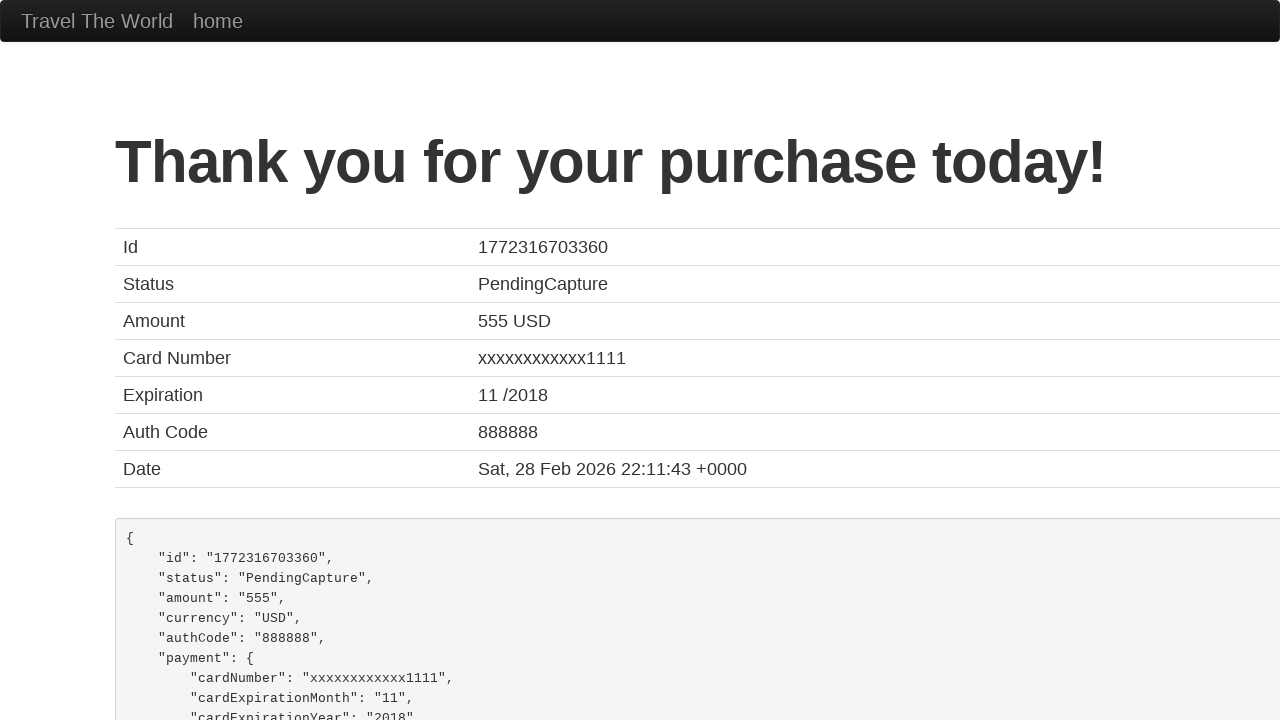

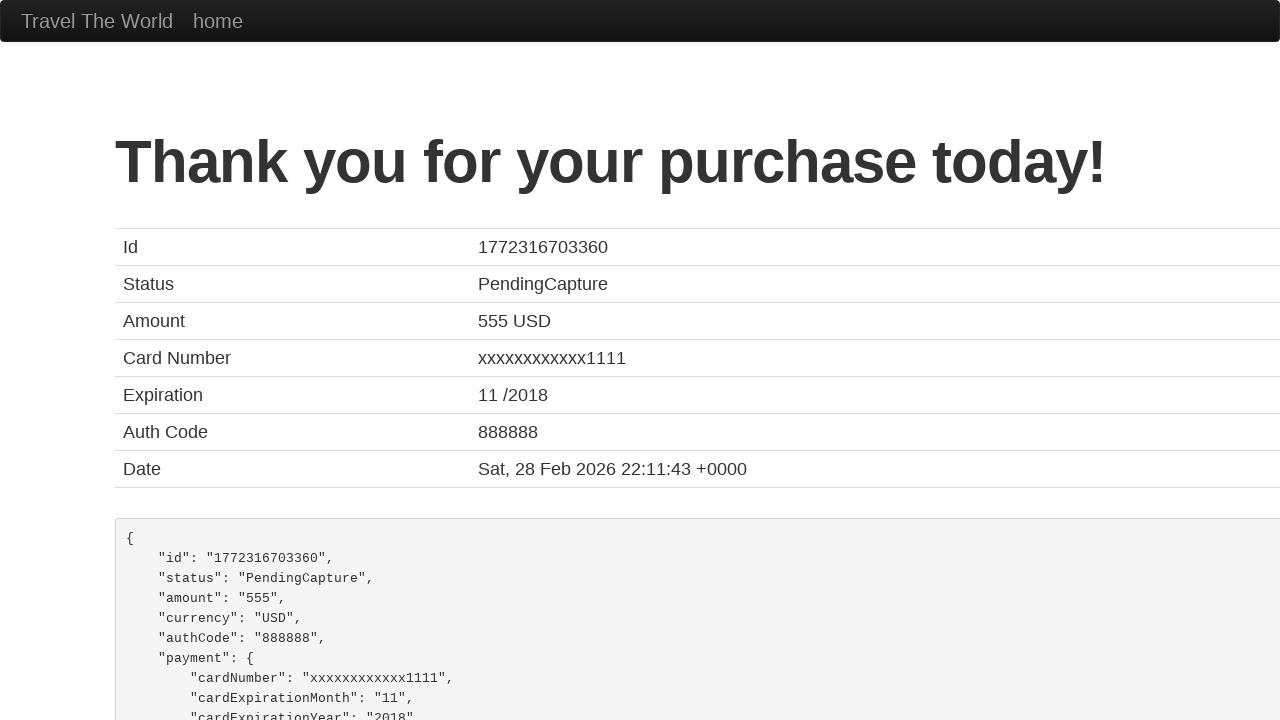